Opens a new tab and navigates to Rahul Shetty Academy dropdown practice page

Starting URL: https://demo.automationtesting.in/Windows.html

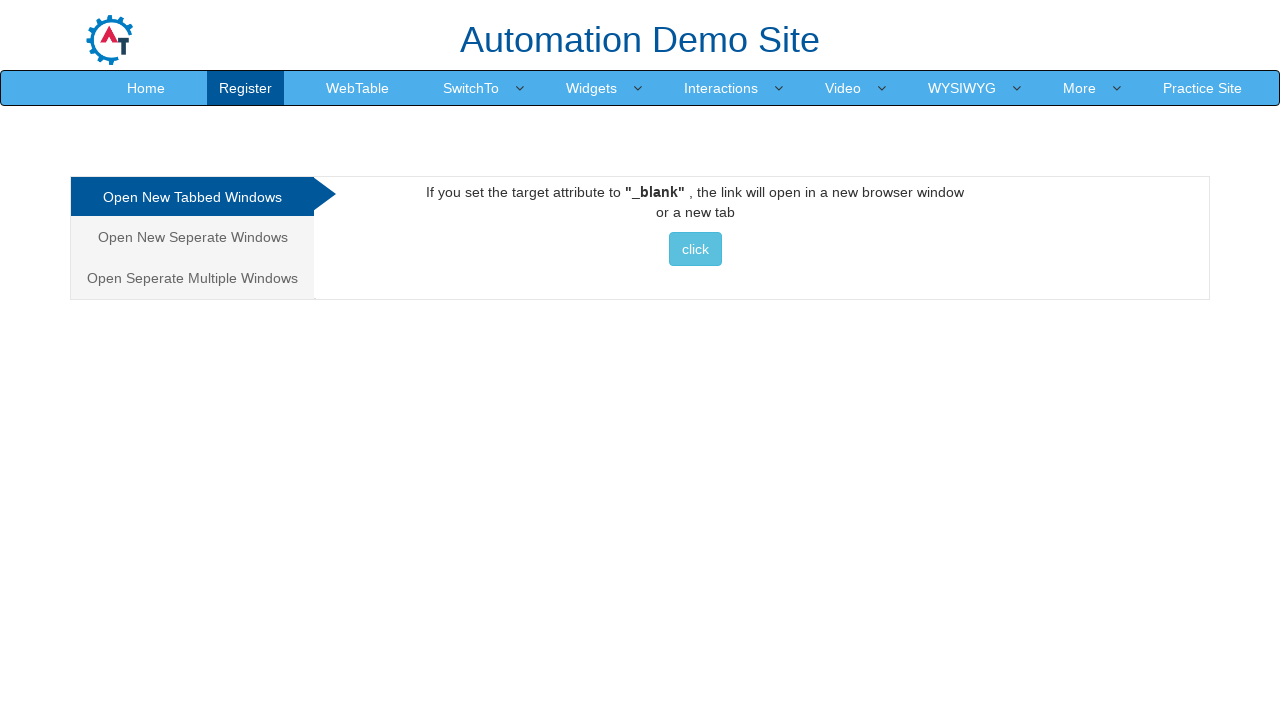

Opened a new tab
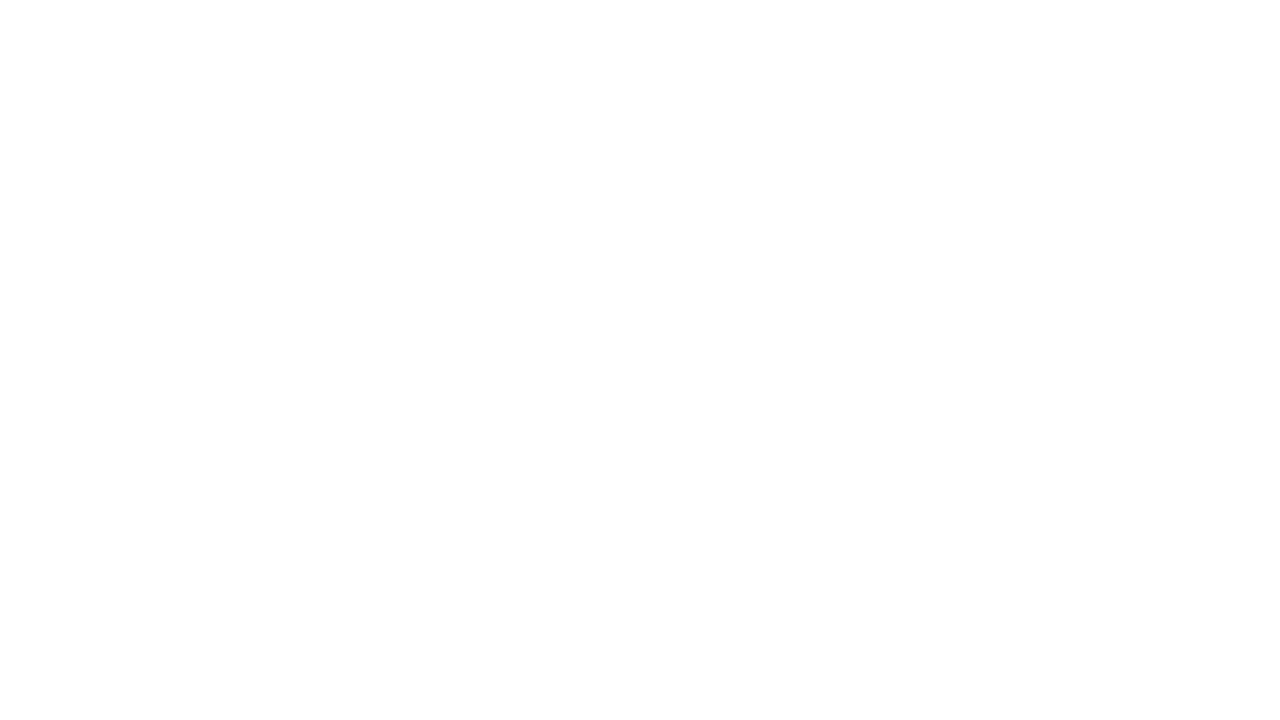

Navigated to Rahul Shetty Academy dropdown practice page
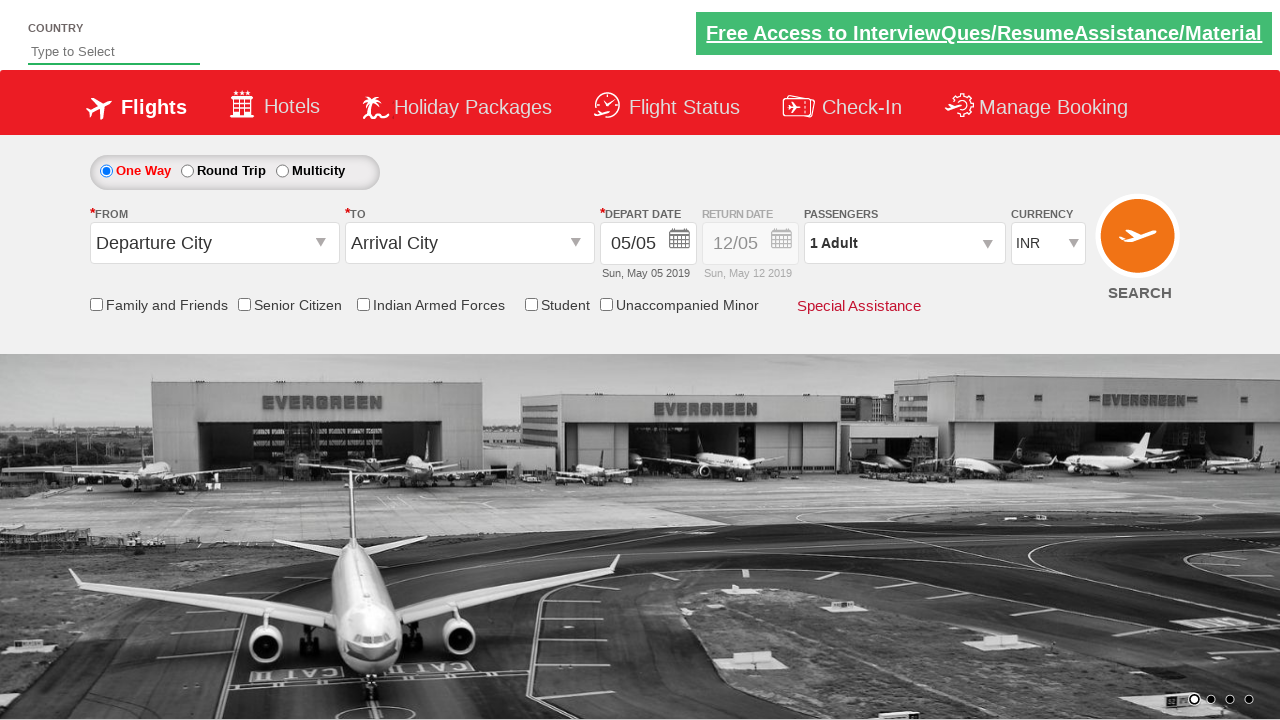

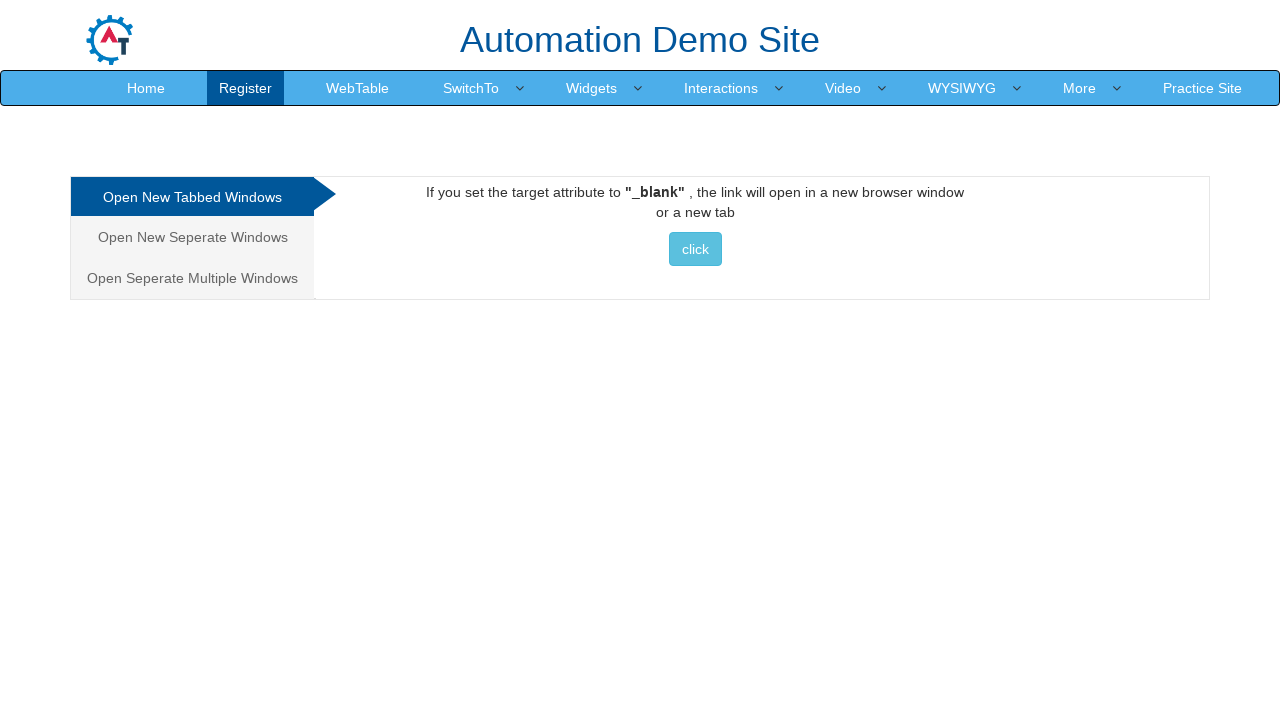